Tests search functionality by entering a search term and verifying filtered results

Starting URL: https://automationbookstore.dev/

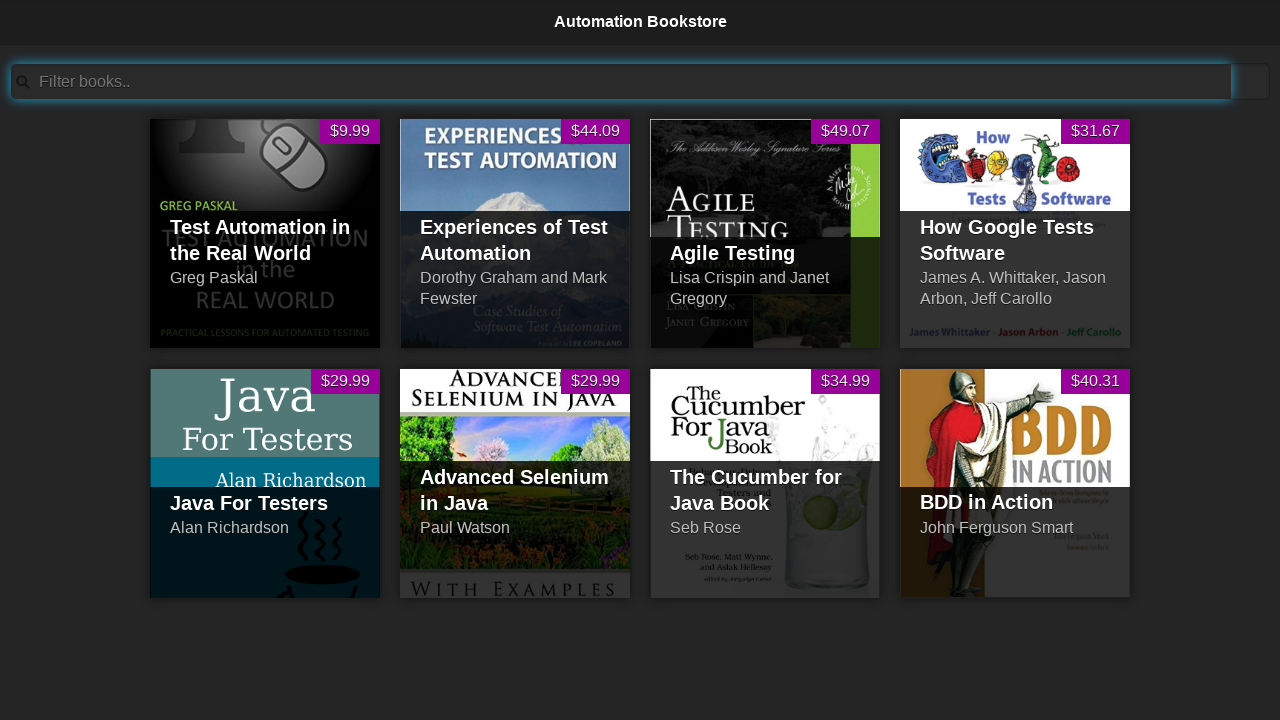

Filled search bar with 'testing' on #searchBar
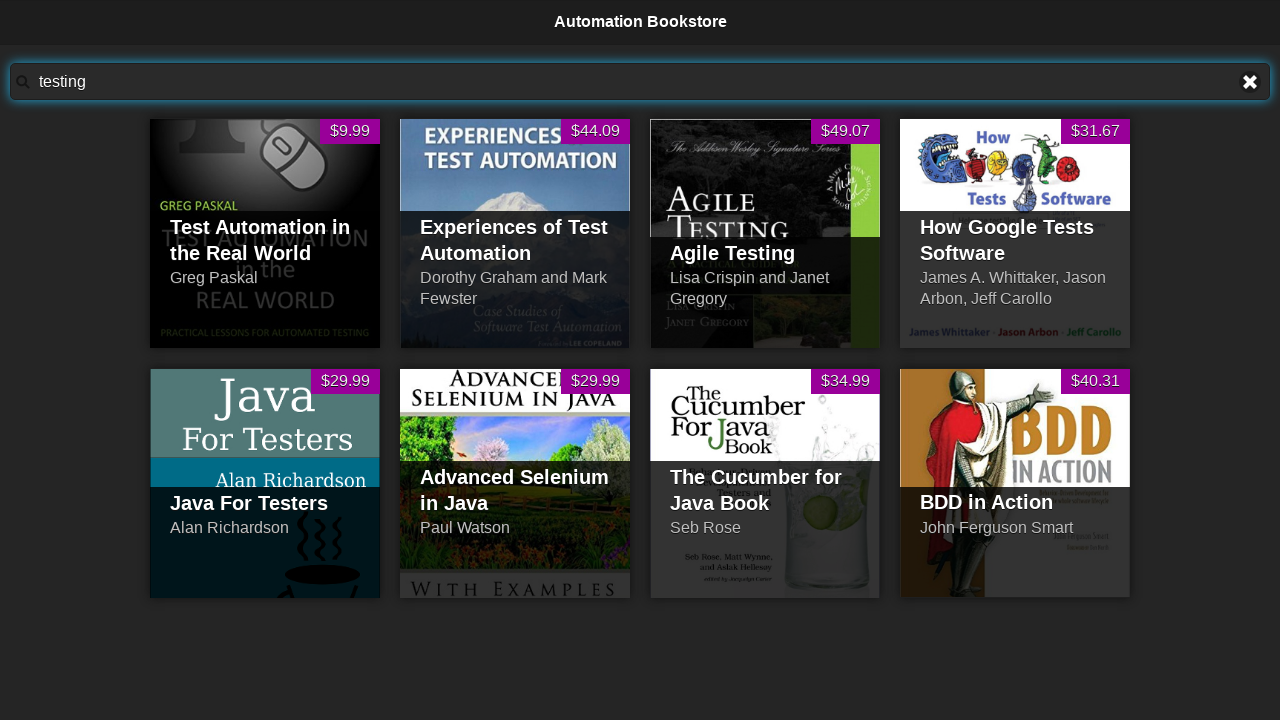

Search results filtered - verified only one result is visible
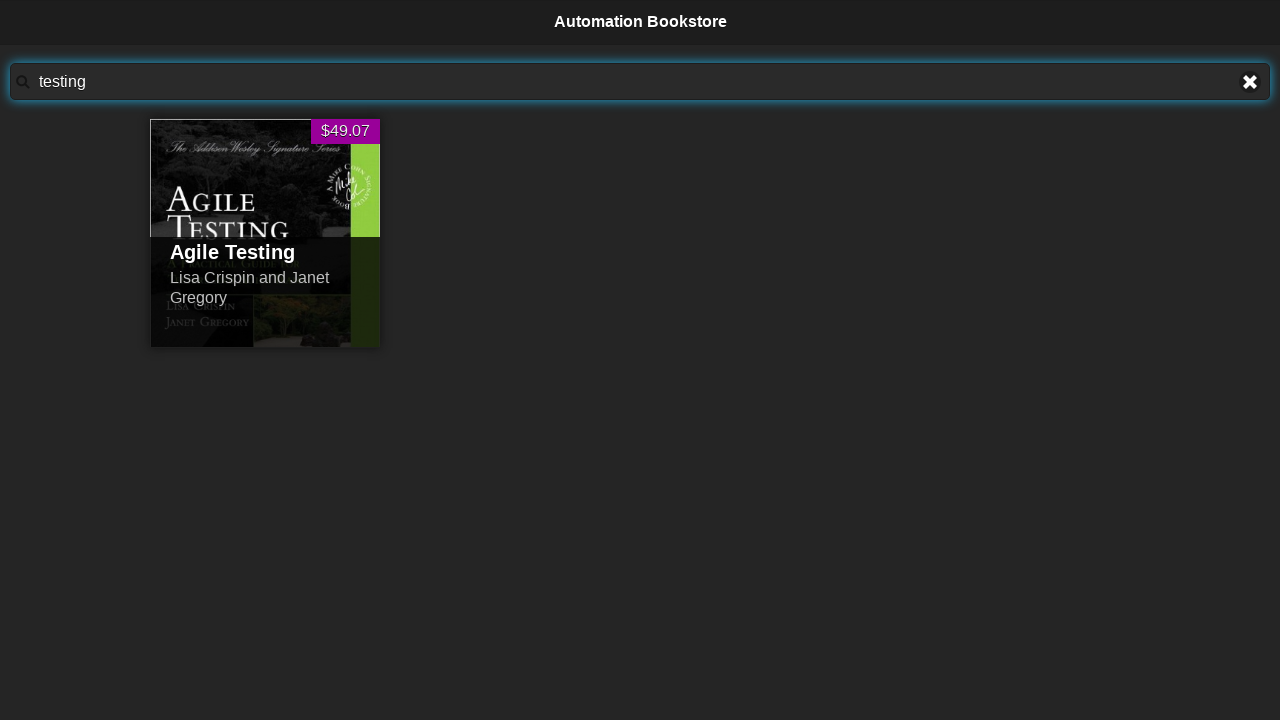

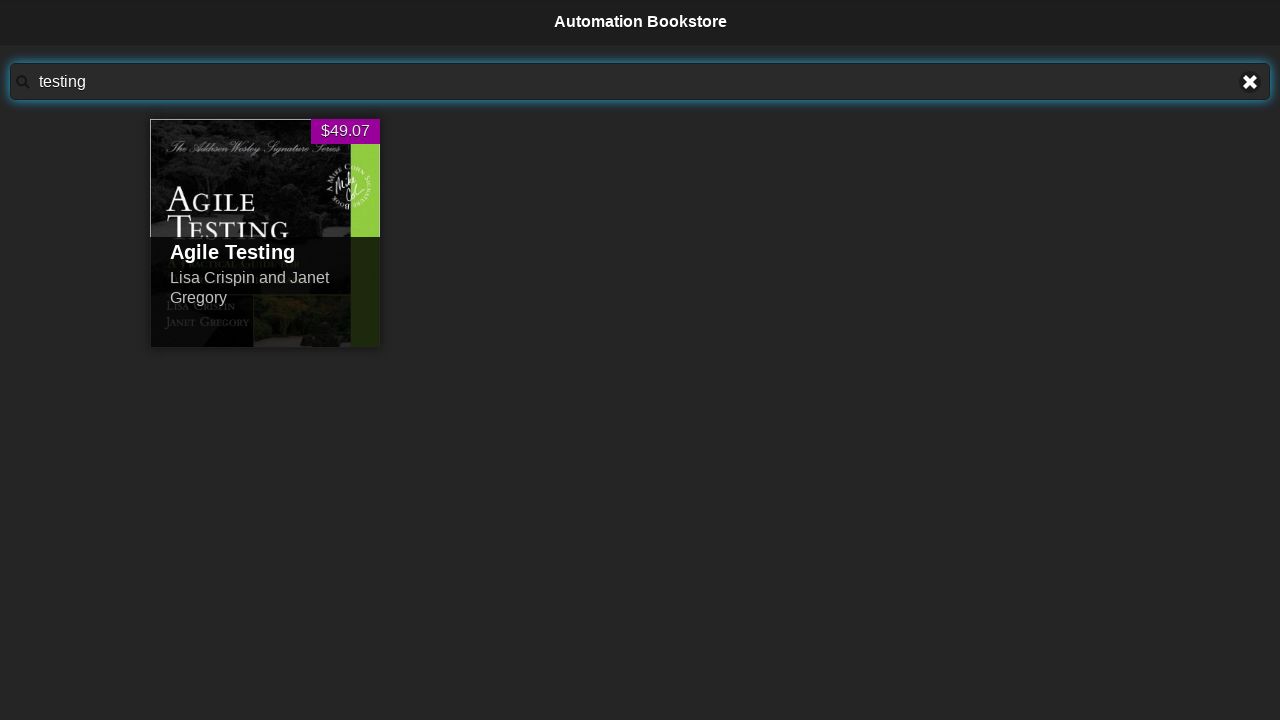